Tests forgot password page by verifying presence of email input, submit button, and back links.

Starting URL: https://axis6.app/auth/forgot

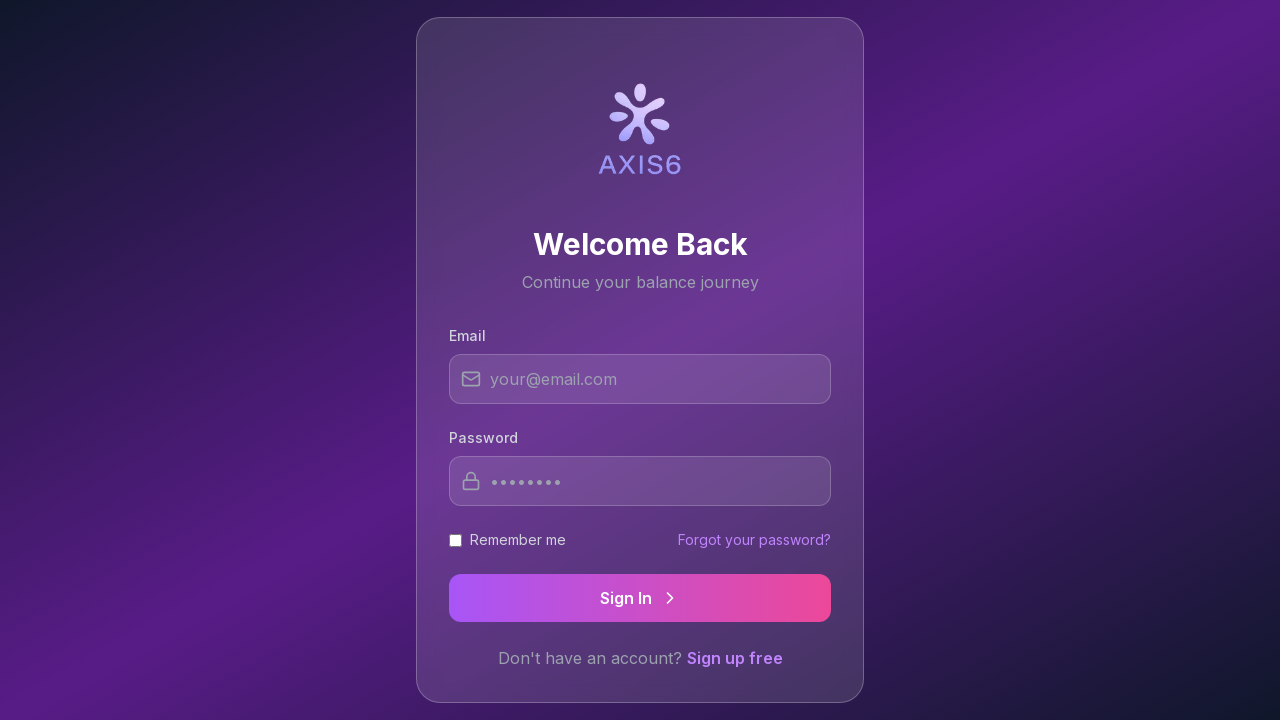

Waited for page to load with networkidle state
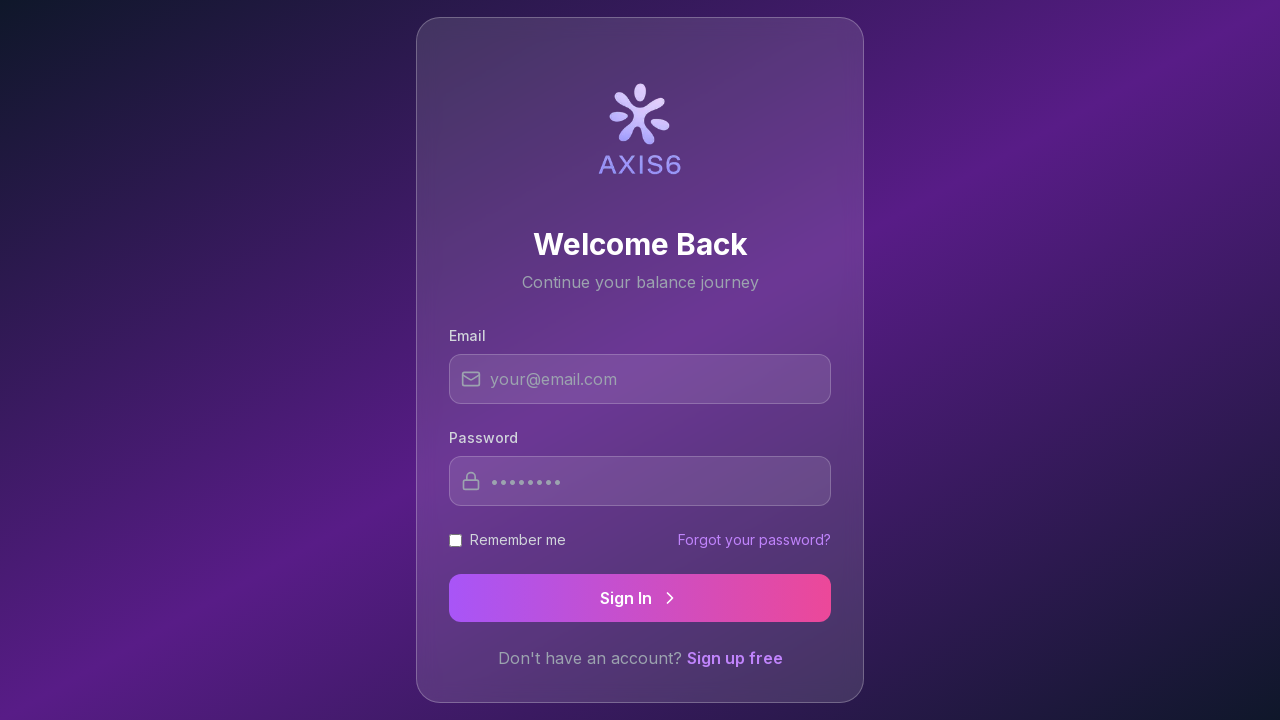

Located email input field
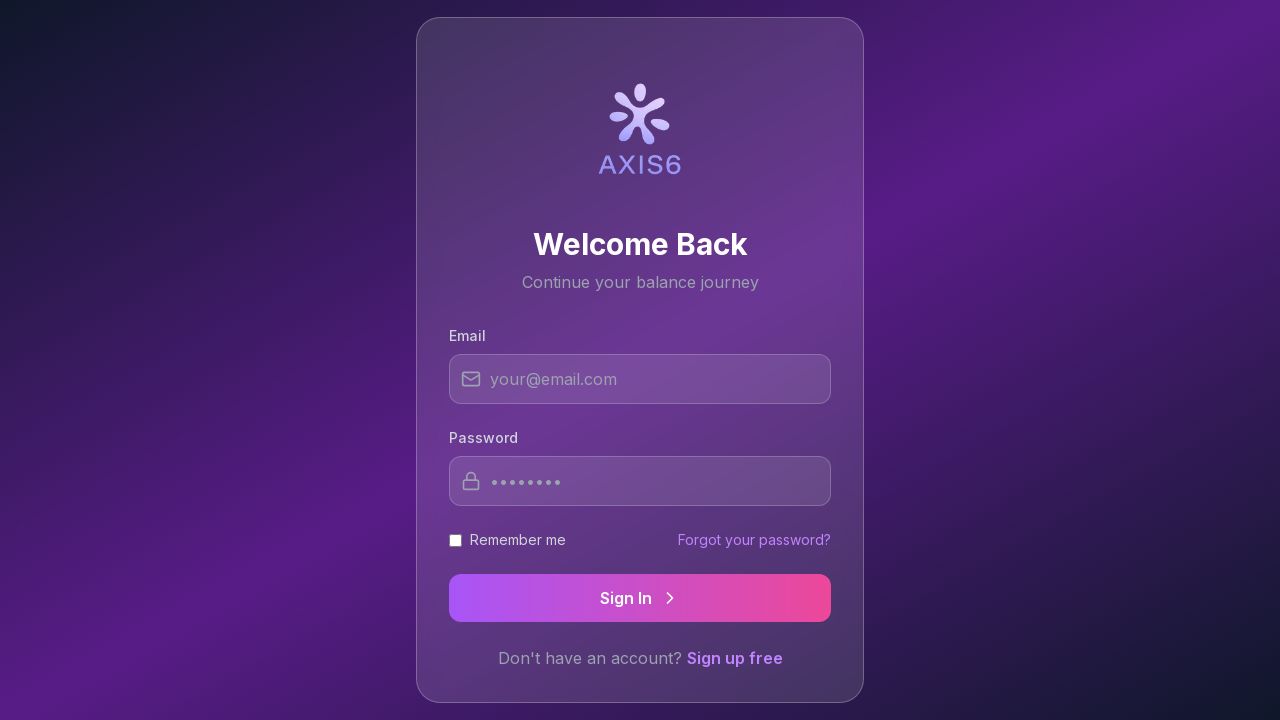

Clicked on email input field at (640, 379) on input[type="email"], input[name="email"] >> nth=0
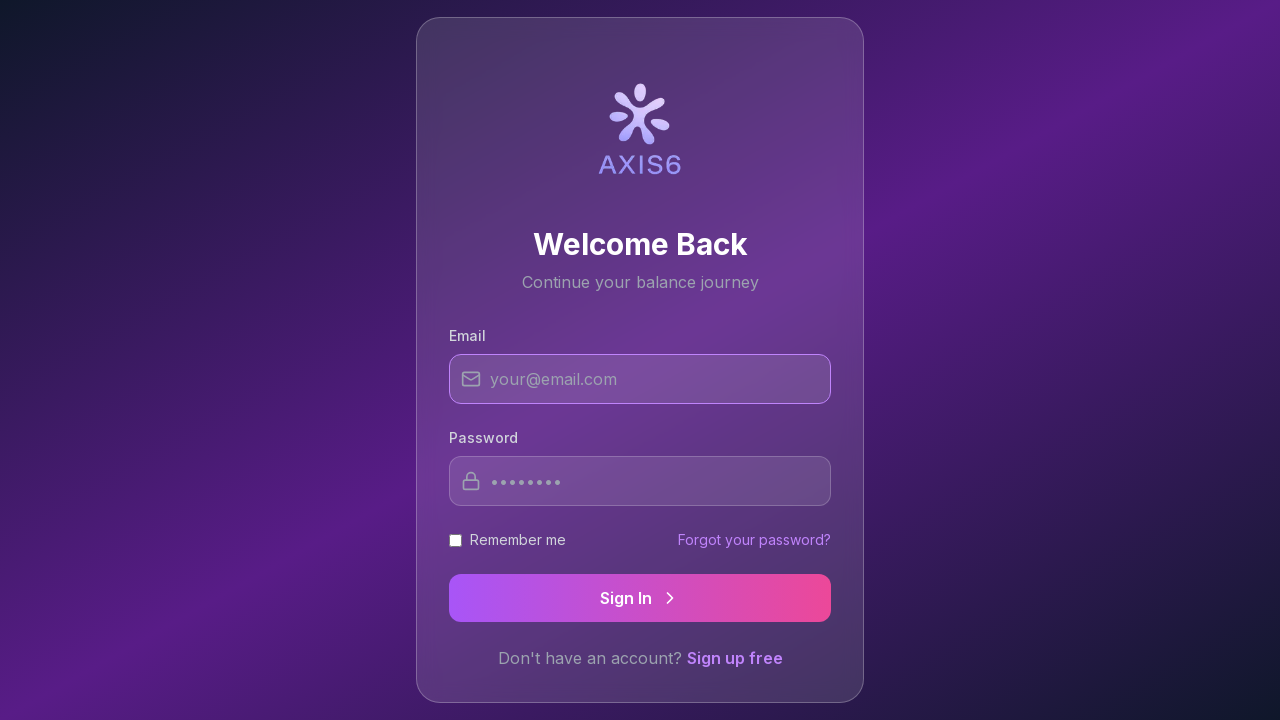

Located submit button
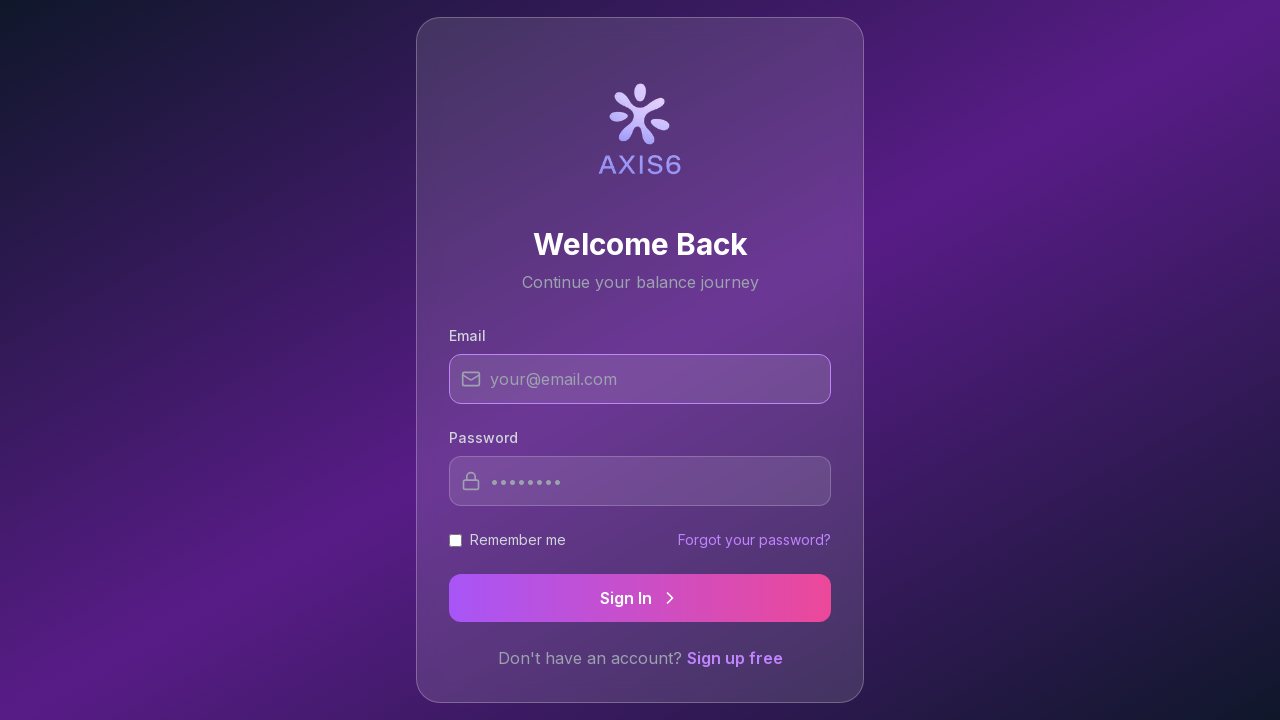

Clicked submit button to reset password at (640, 598) on button[type="submit"], button:has-text("Reset"), button:has-text("Send") >> nth=
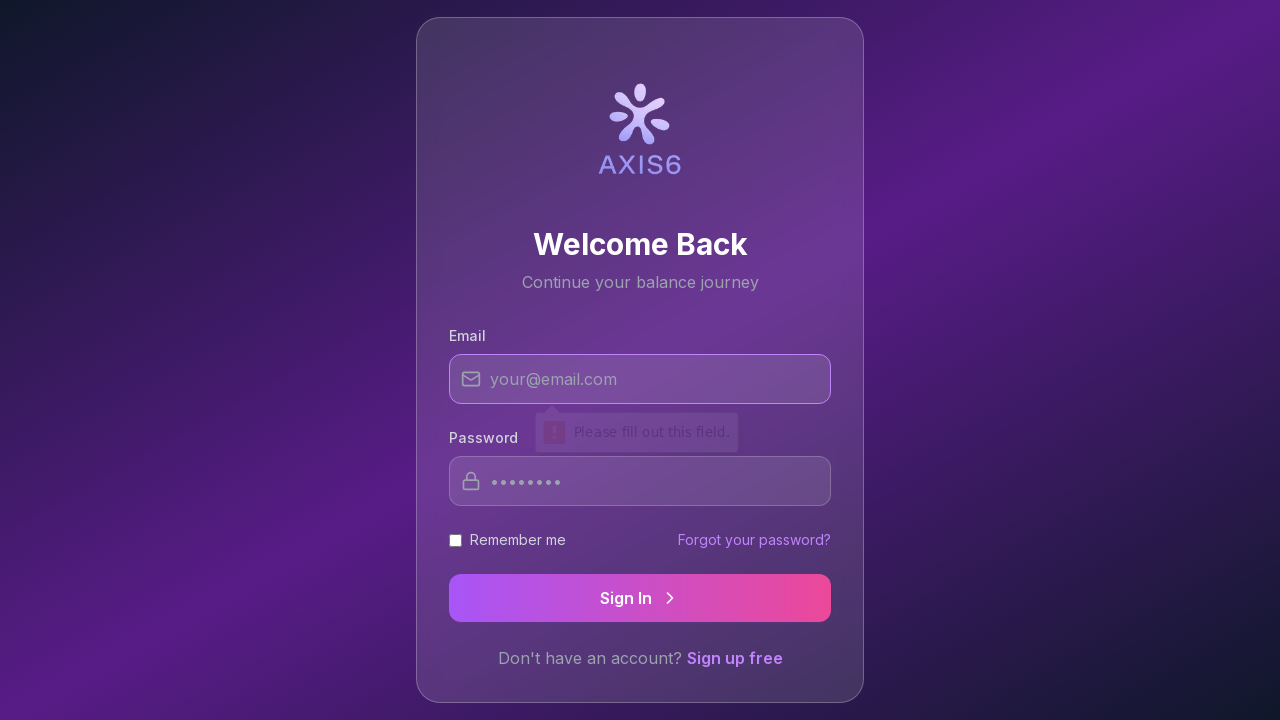

Waited 1 second for form submission to process
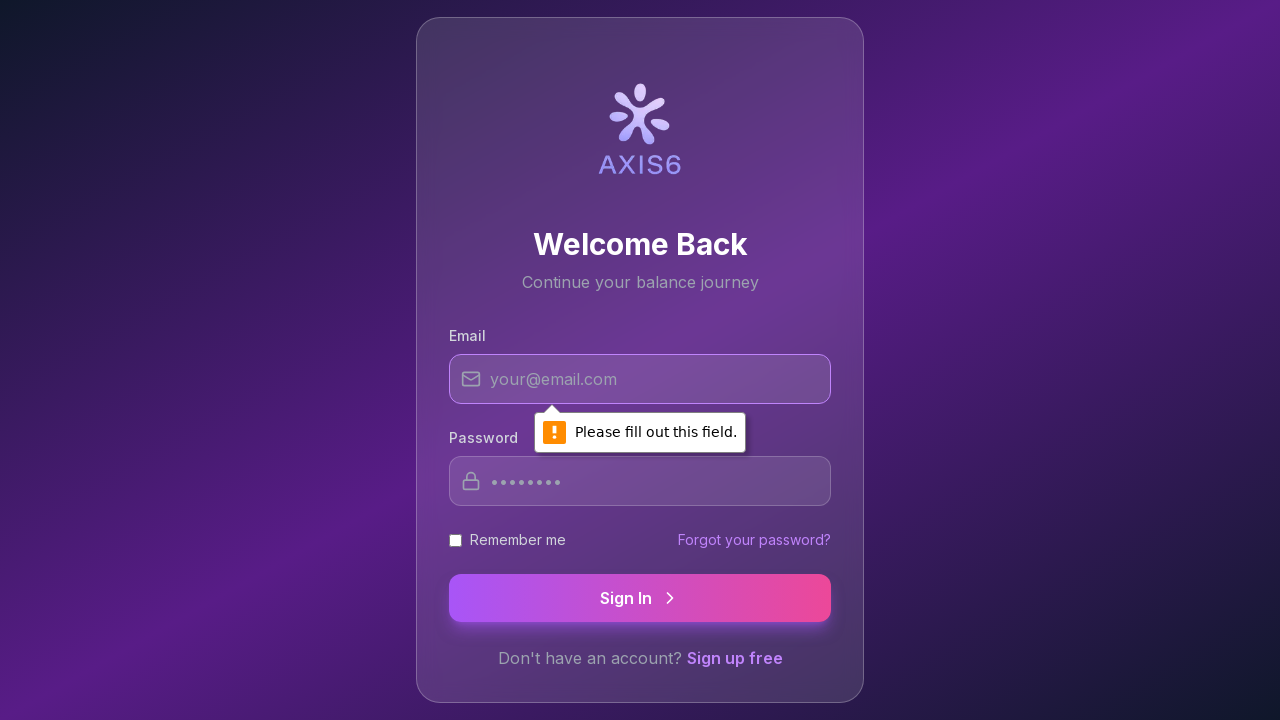

Located back link to login or home page
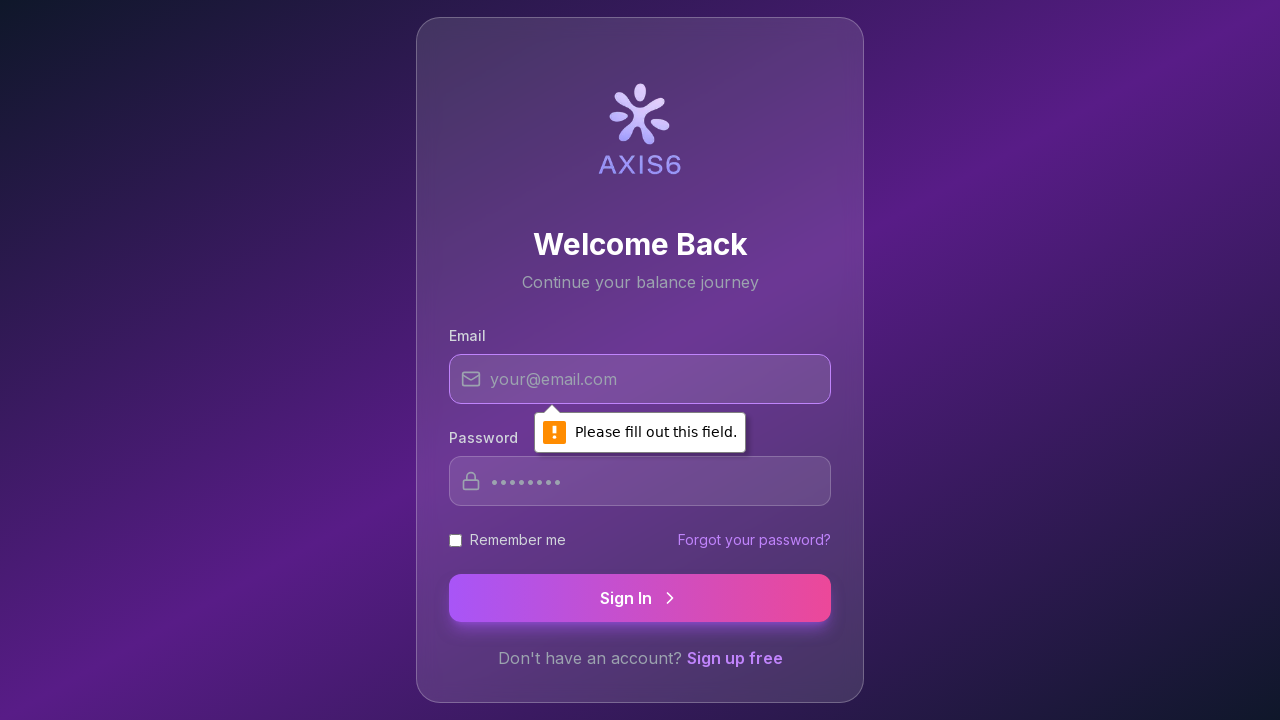

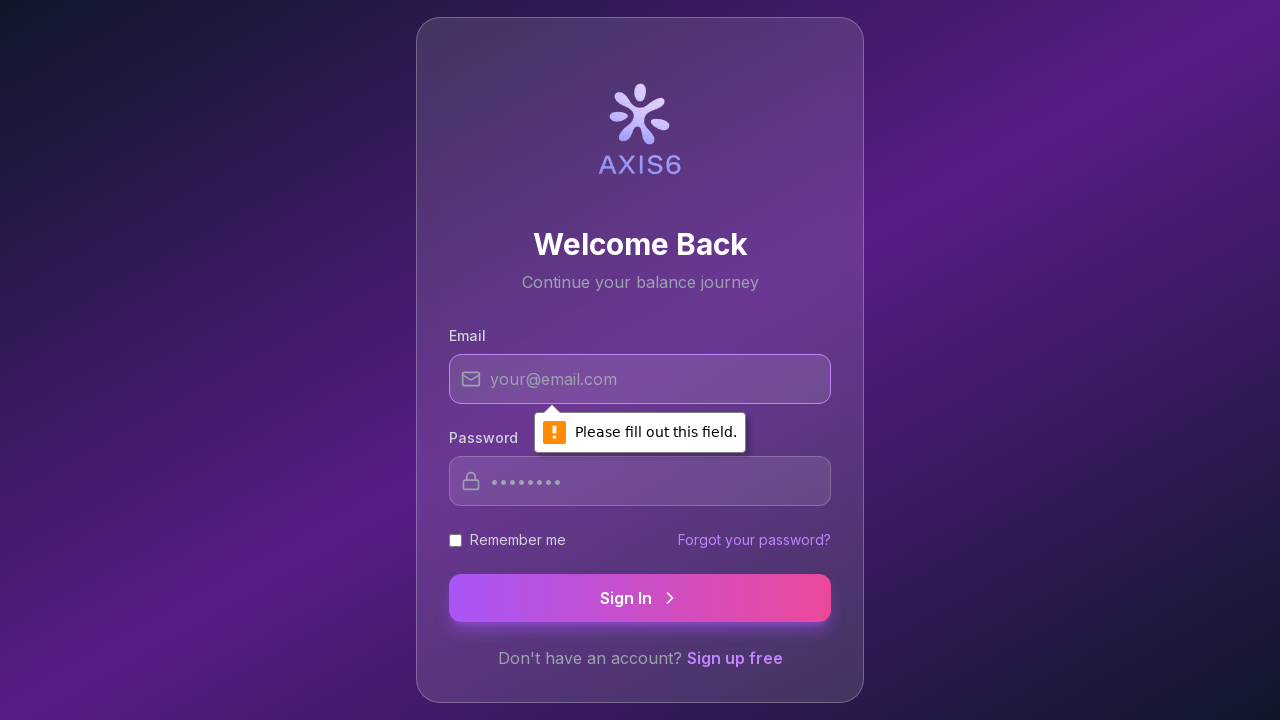